Tests handling a JavaScript confirmation dialog by clicking a button to trigger it, verifying the alert text, and accepting it

Starting URL: https://v1.training-support.net/selenium/javascript-alerts

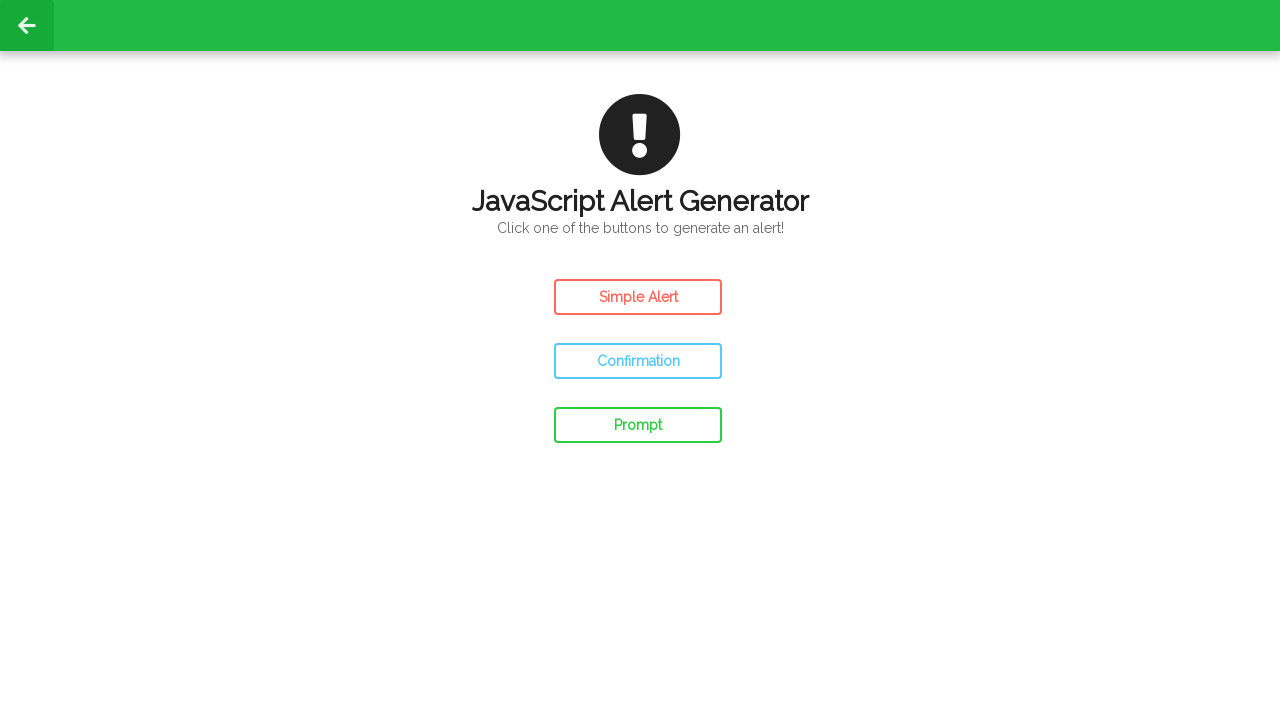

Clicked confirm button to trigger JavaScript confirmation dialog at (638, 361) on #confirm
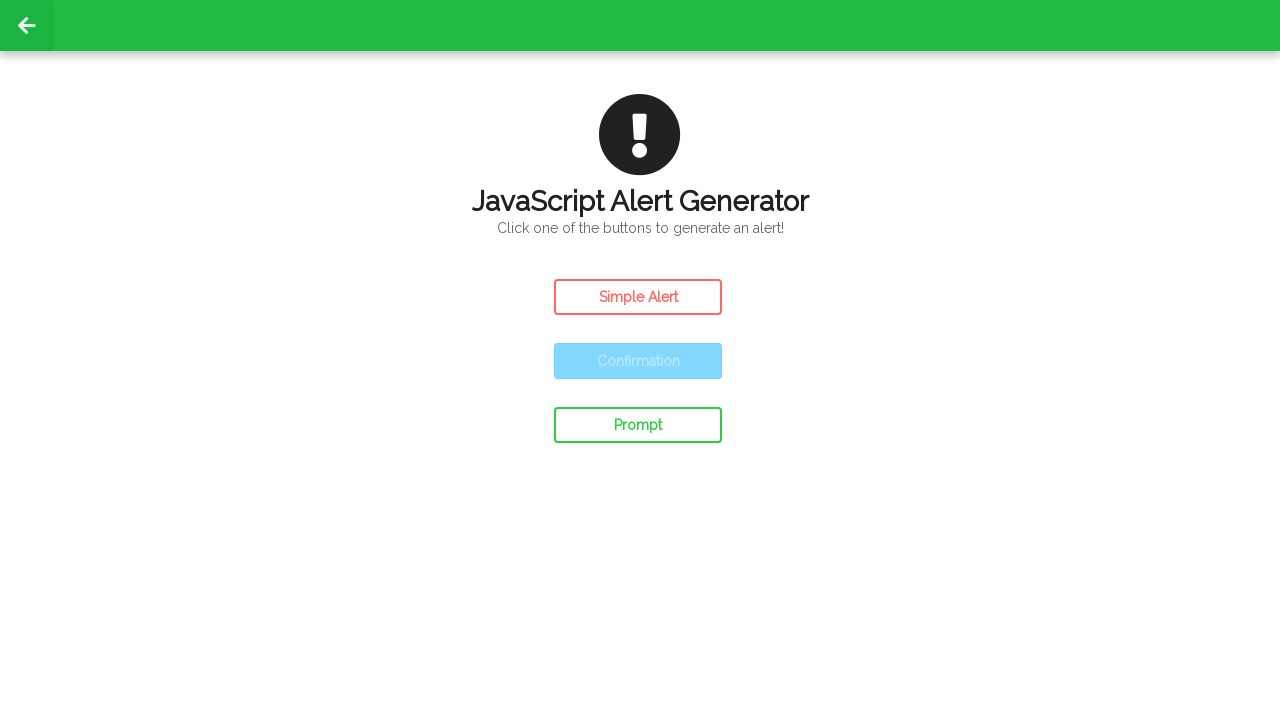

Set up dialog handler to accept confirmation alert
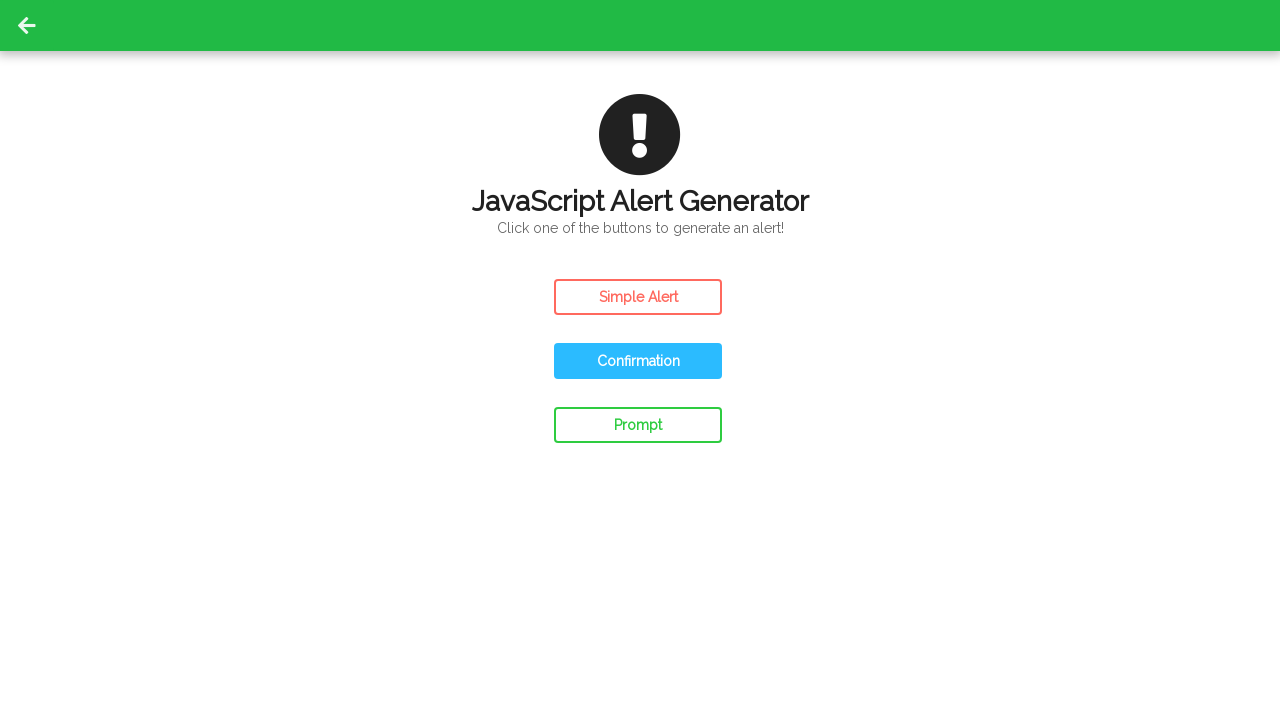

Waited for confirmation dialog to be processed
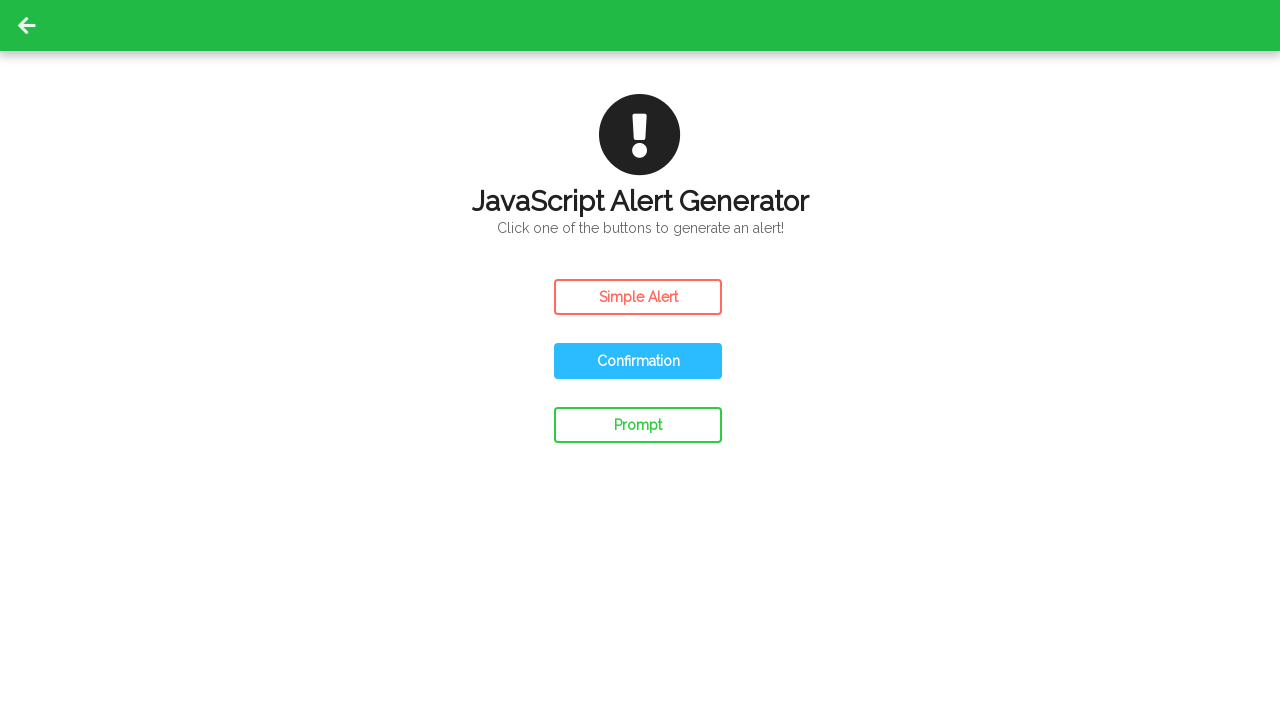

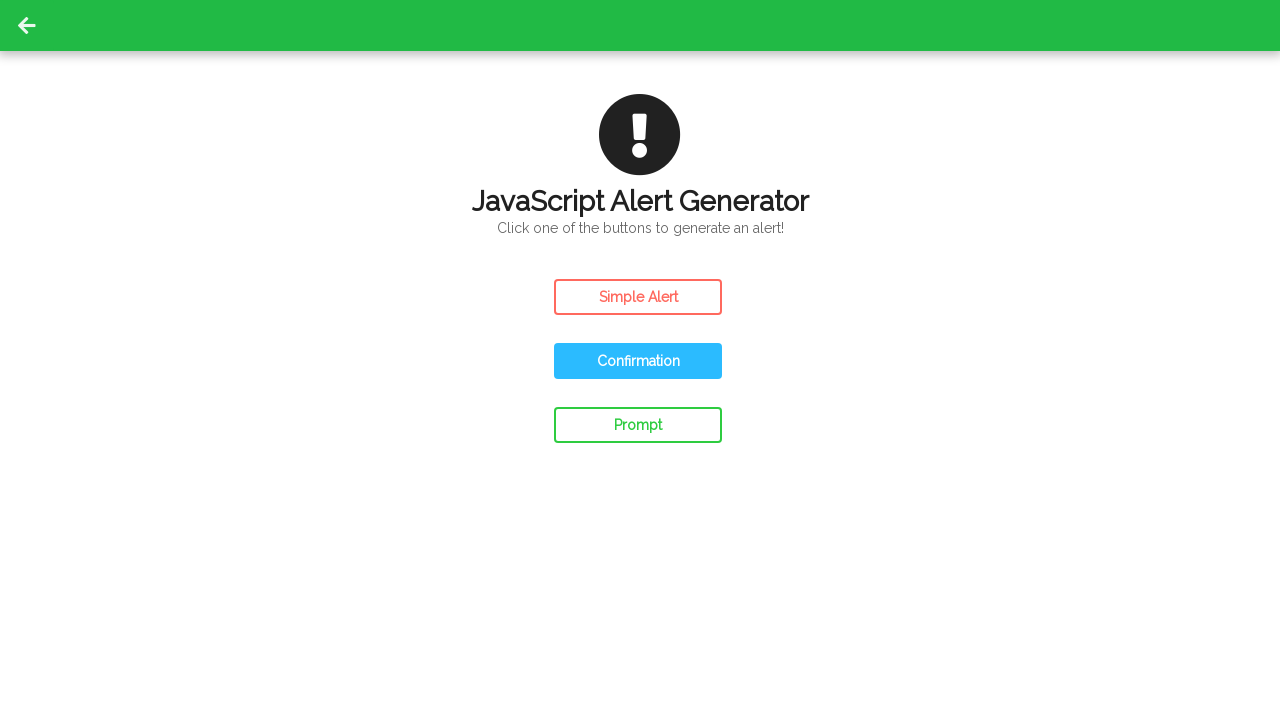